Tests a practice registration form by filling in all fields (name, email, gender, phone, date of birth, subjects, hobbies, address, state/city) and verifying the submitted data appears correctly in the confirmation table.

Starting URL: https://demoqa.com/automation-practice-form

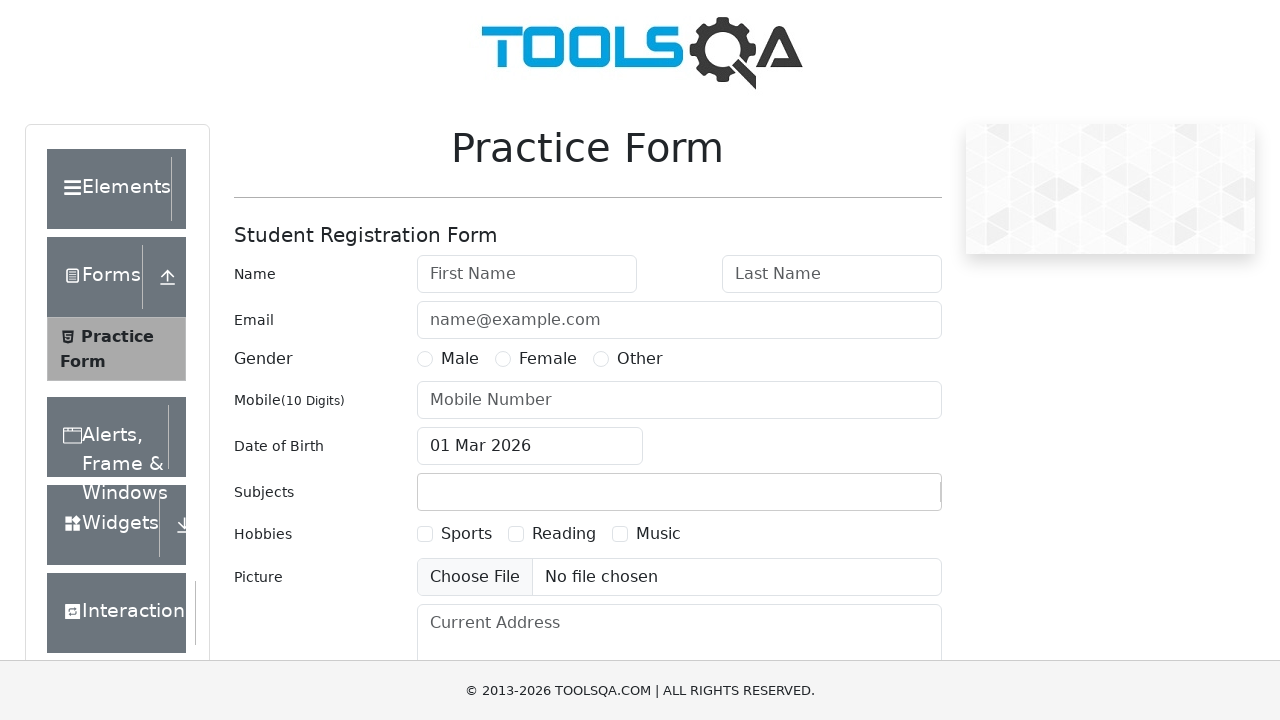

Removed fixed banner element
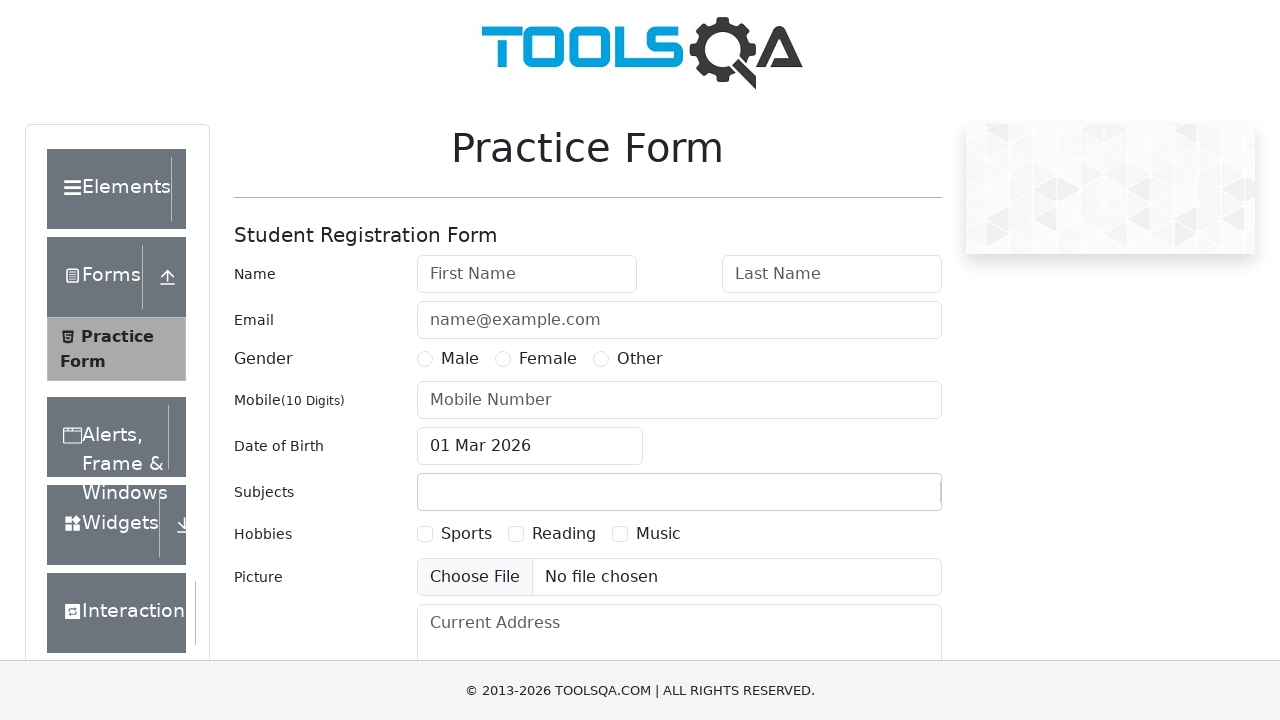

Removed footer element
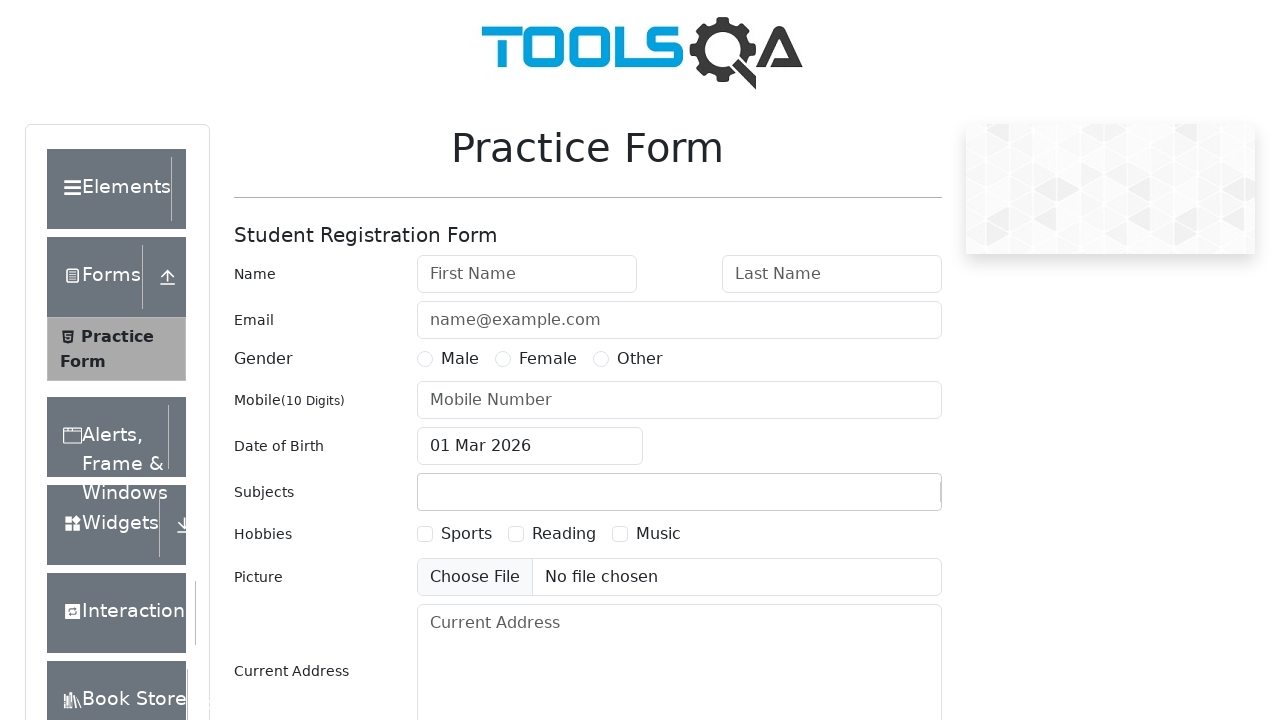

Filled first name field with 'Ivan' on #firstName
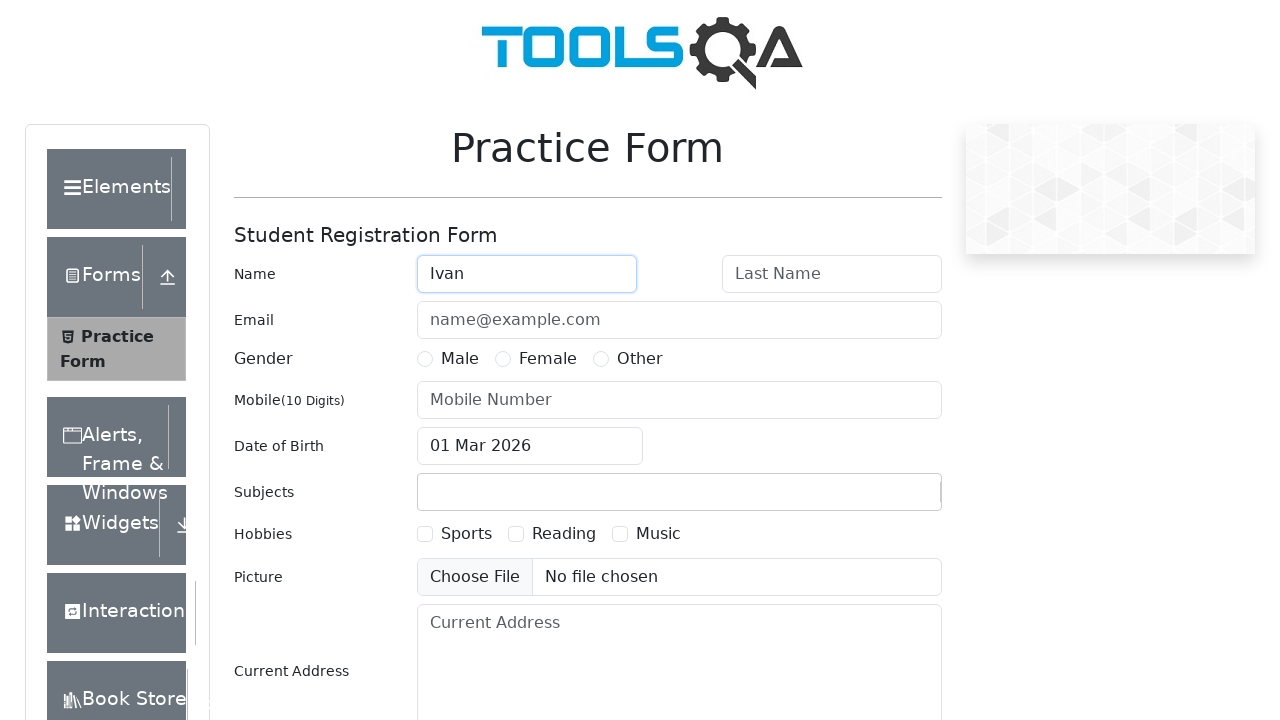

Filled last name field with 'Ivanov' on #lastName
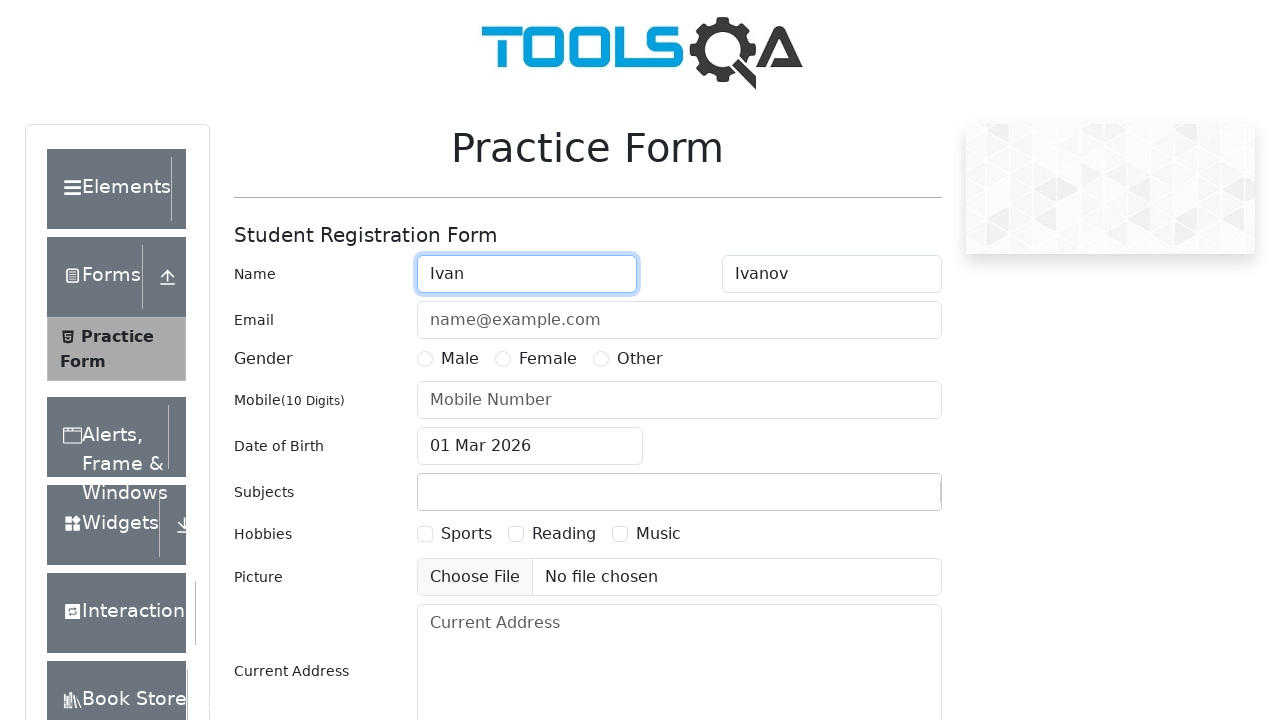

Filled email field with 'ivanov@email.com' on #userEmail
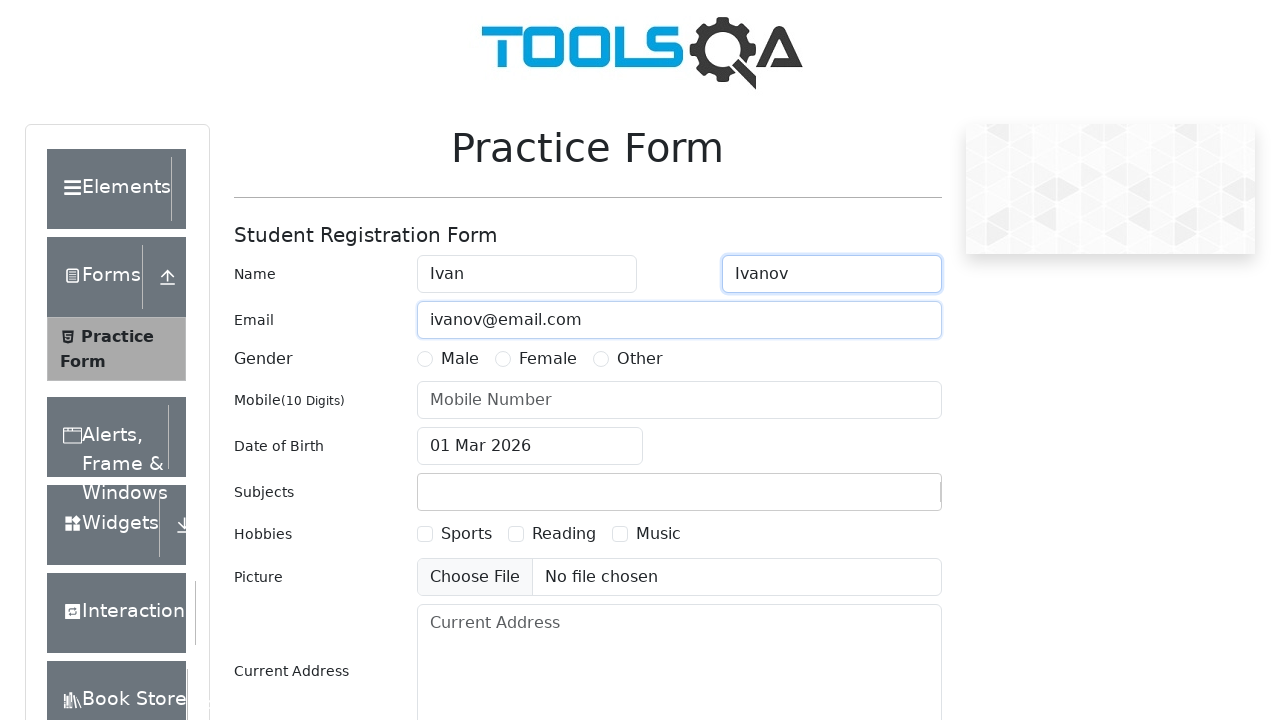

Selected Male gender option at (460, 359) on label[for='gender-radio-1']
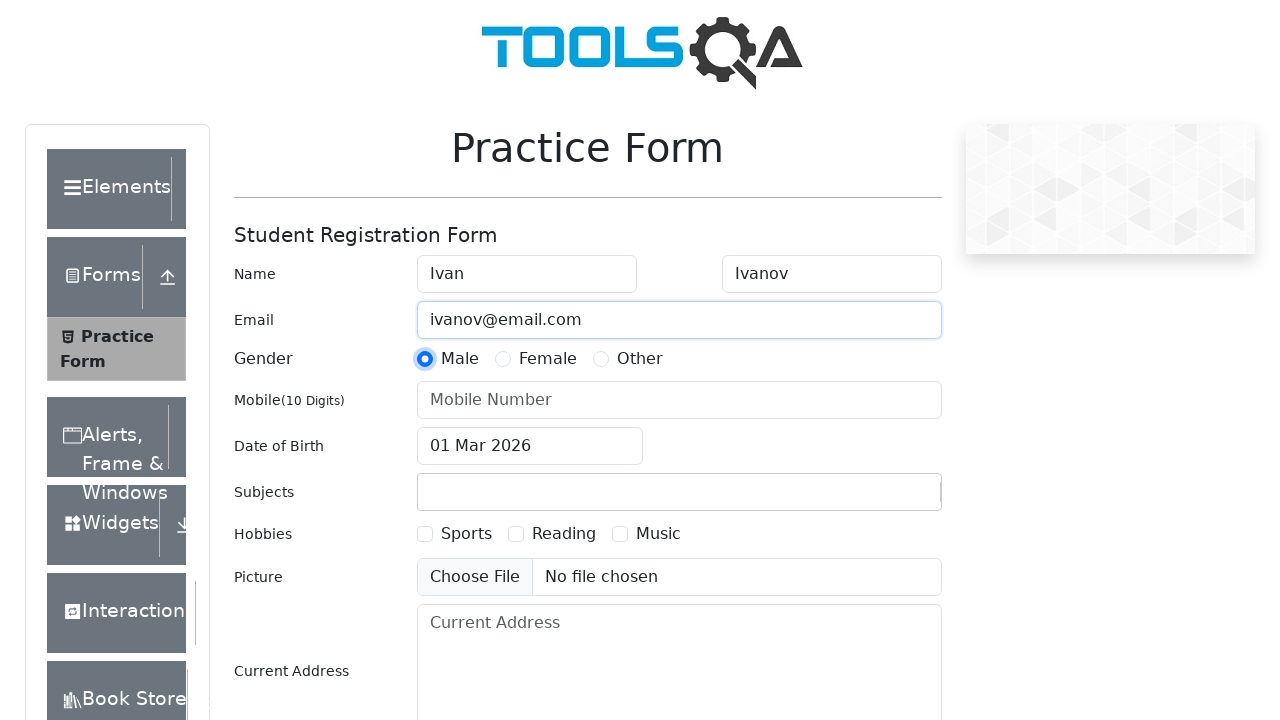

Filled phone number field with '1234567891' on #userNumber
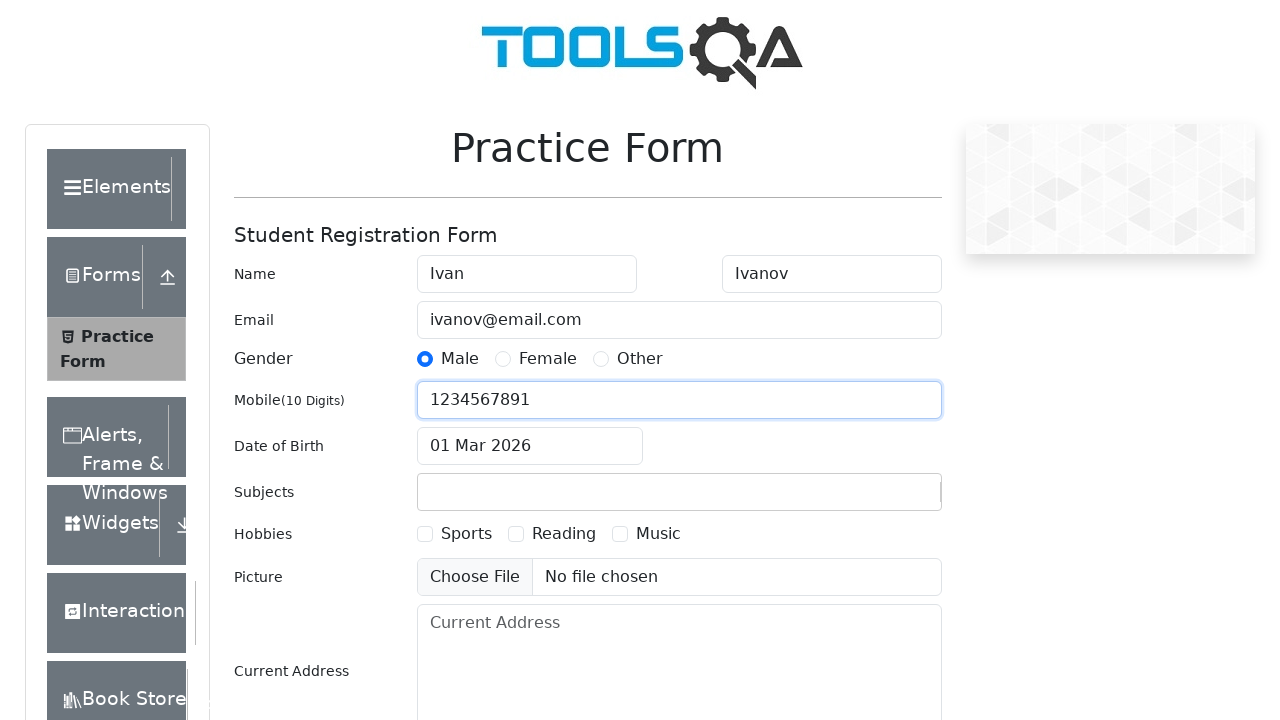

Clicked date of birth input field at (530, 446) on #dateOfBirthInput
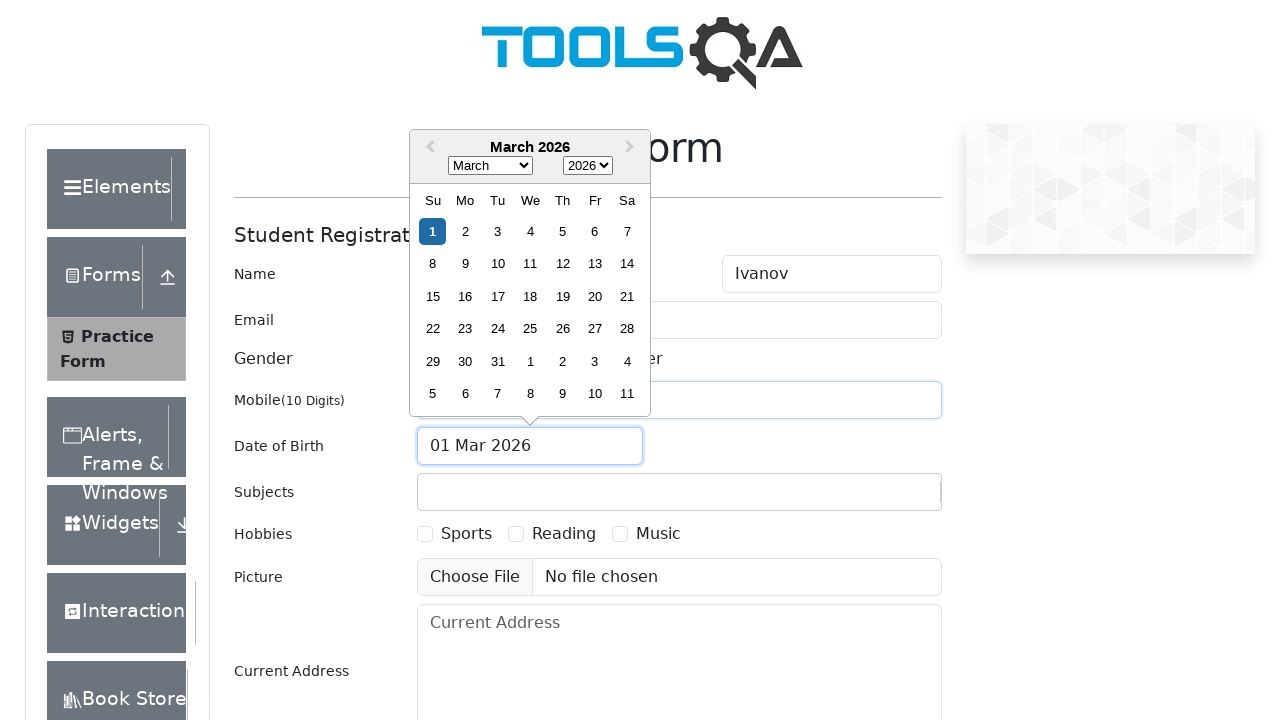

Selected December from month dropdown on .react-datepicker__month-select
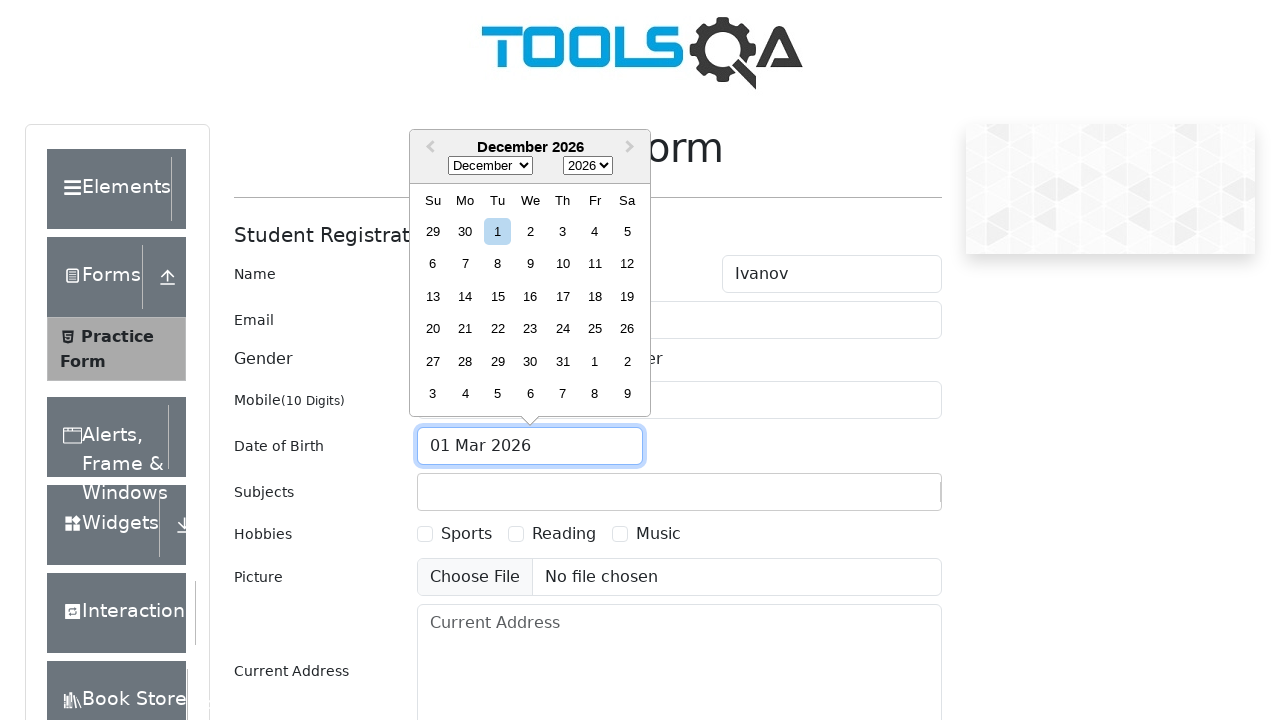

Selected 1989 from year dropdown on .react-datepicker__year-select
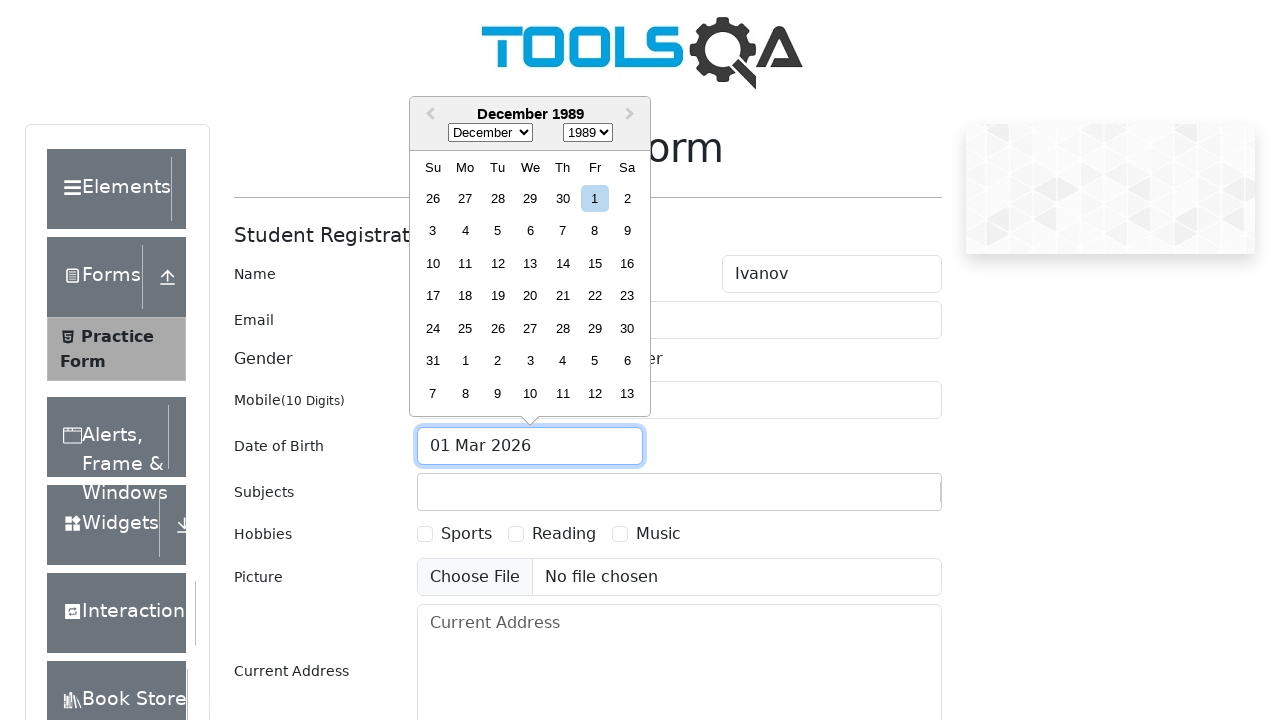

Selected day 17 from calendar at (433, 296) on .react-datepicker__day--017:not(.react-datepicker__day--outside-month)
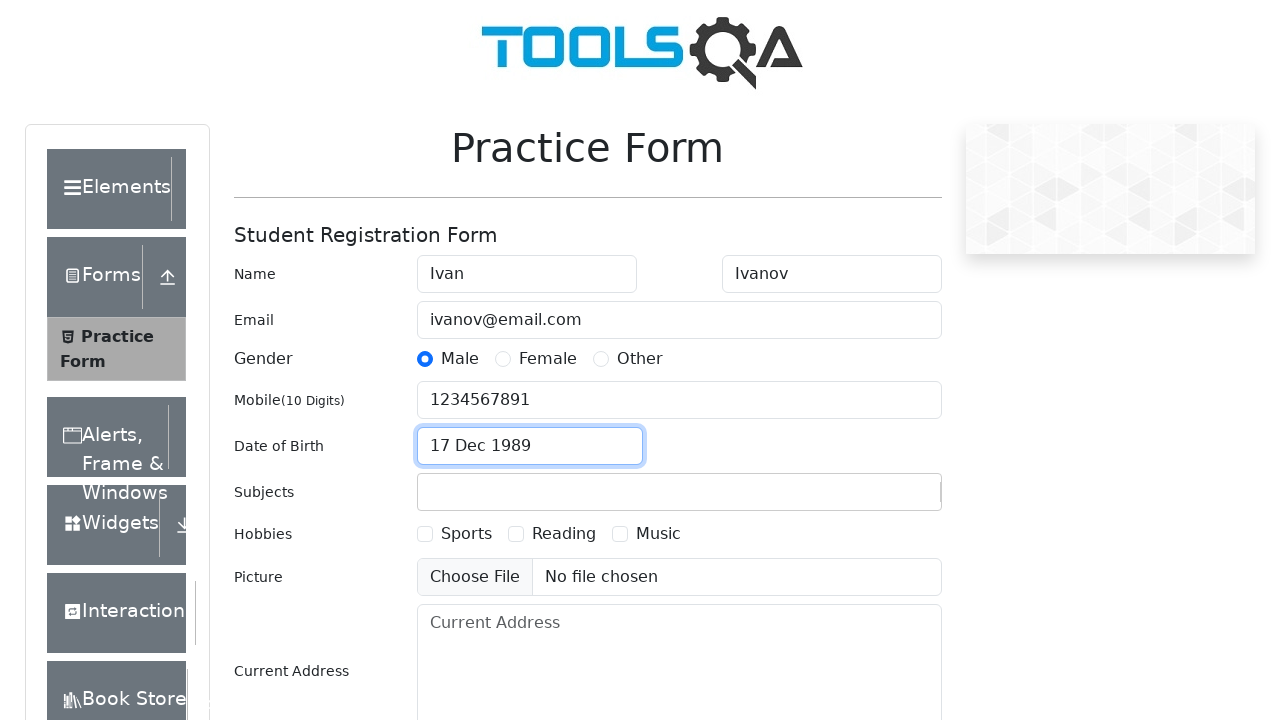

Typed 'B' in subjects input field on #subjectsInput
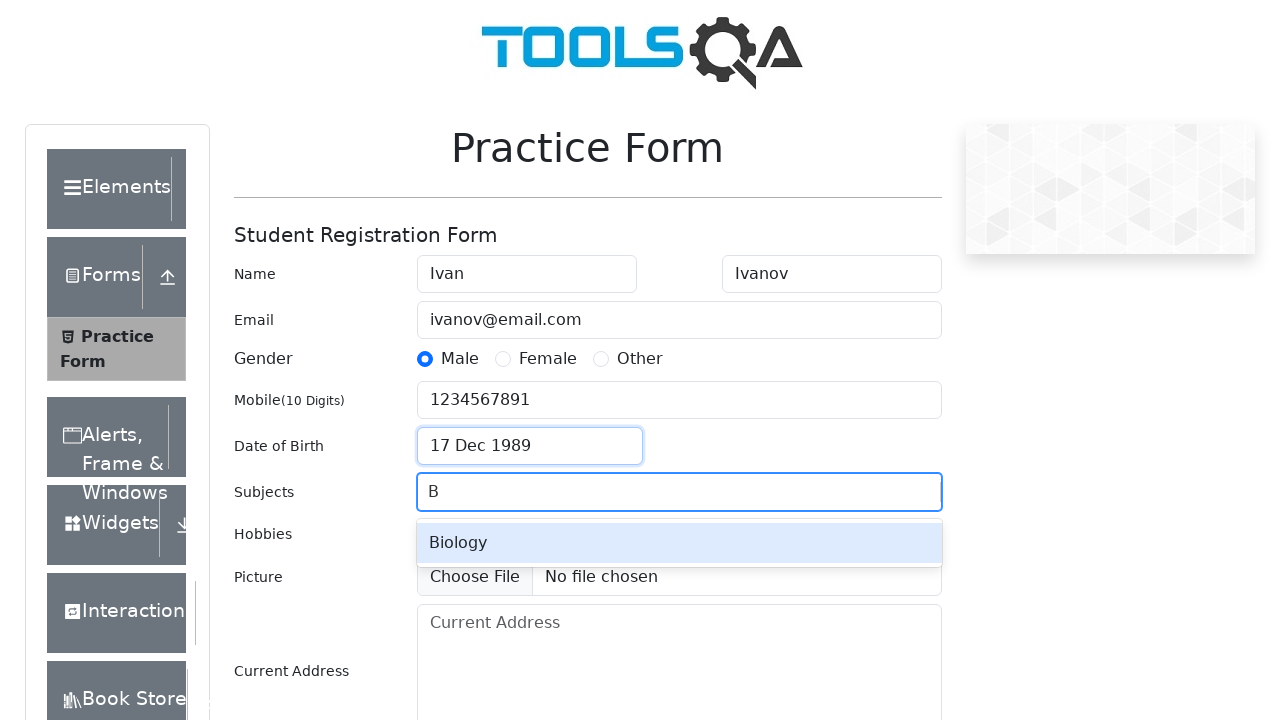

Pressed Enter to select Biology subject on #subjectsInput
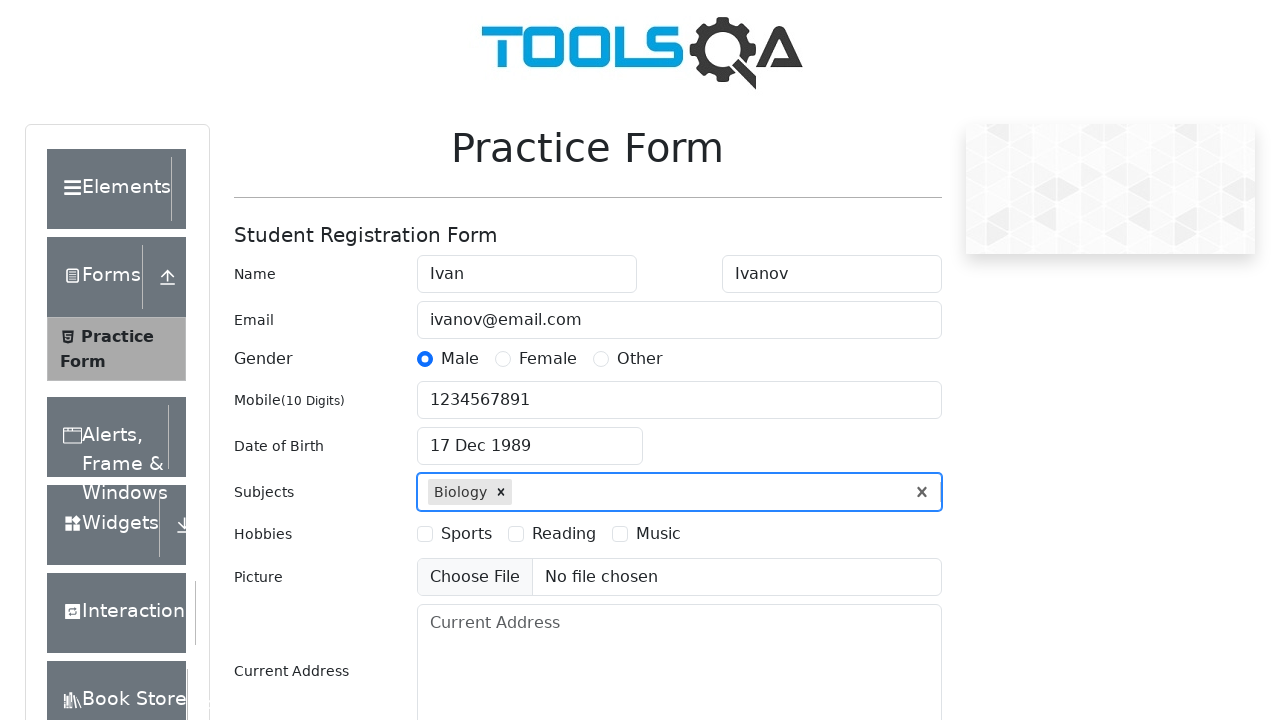

Selected Reading hobby at (564, 534) on label[for='hobbies-checkbox-2']
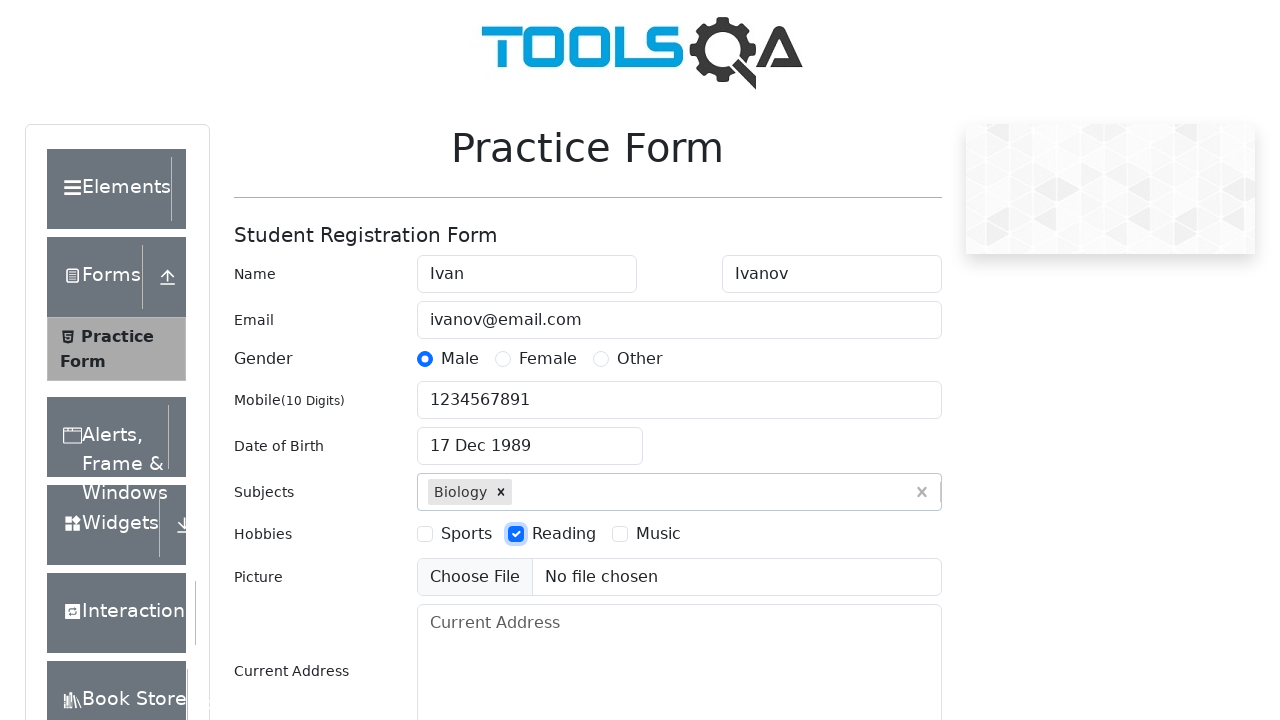

Selected Music hobby at (658, 534) on label[for='hobbies-checkbox-3']
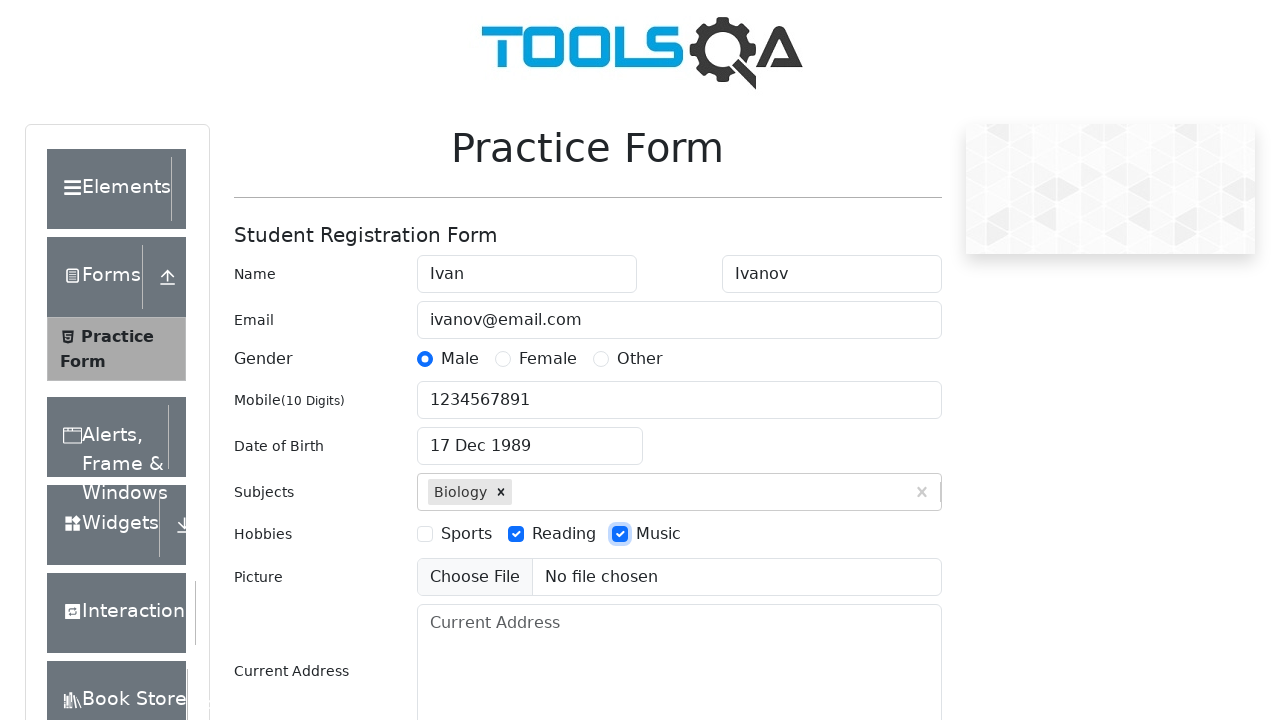

Filled current address field with 'Tverskaya,100' on #currentAddress
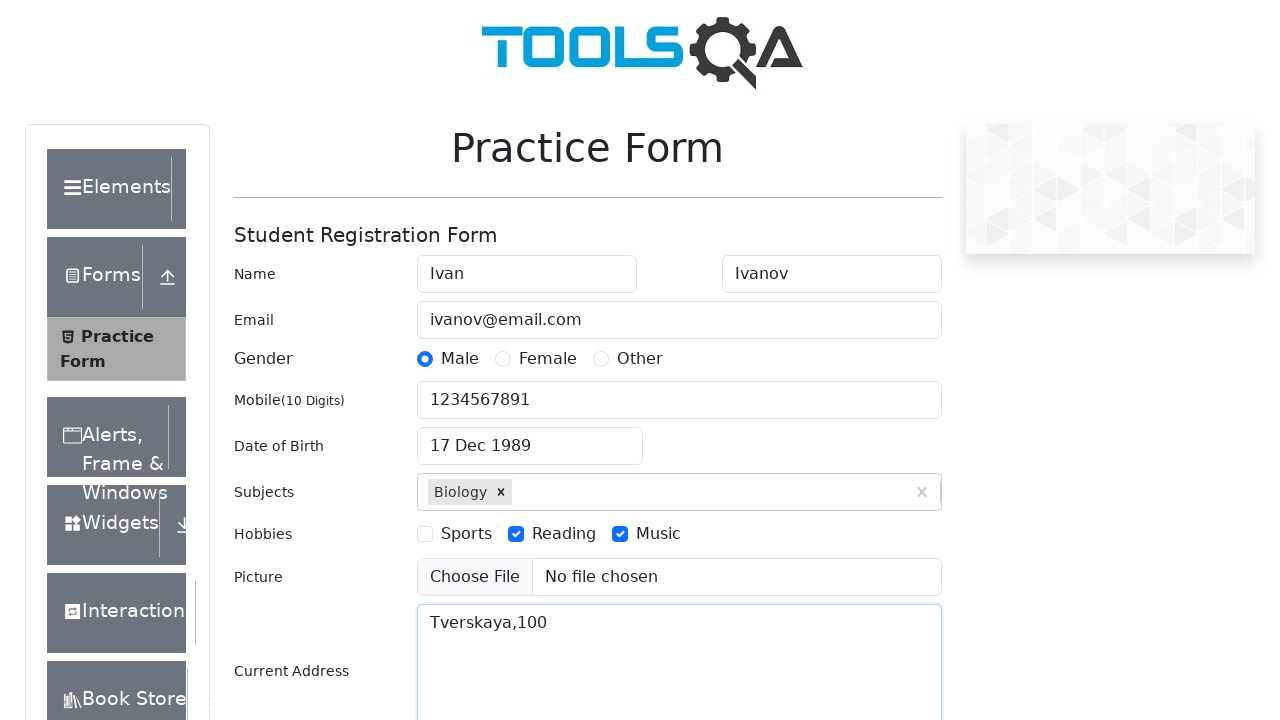

Clicked state dropdown at (527, 437) on #state
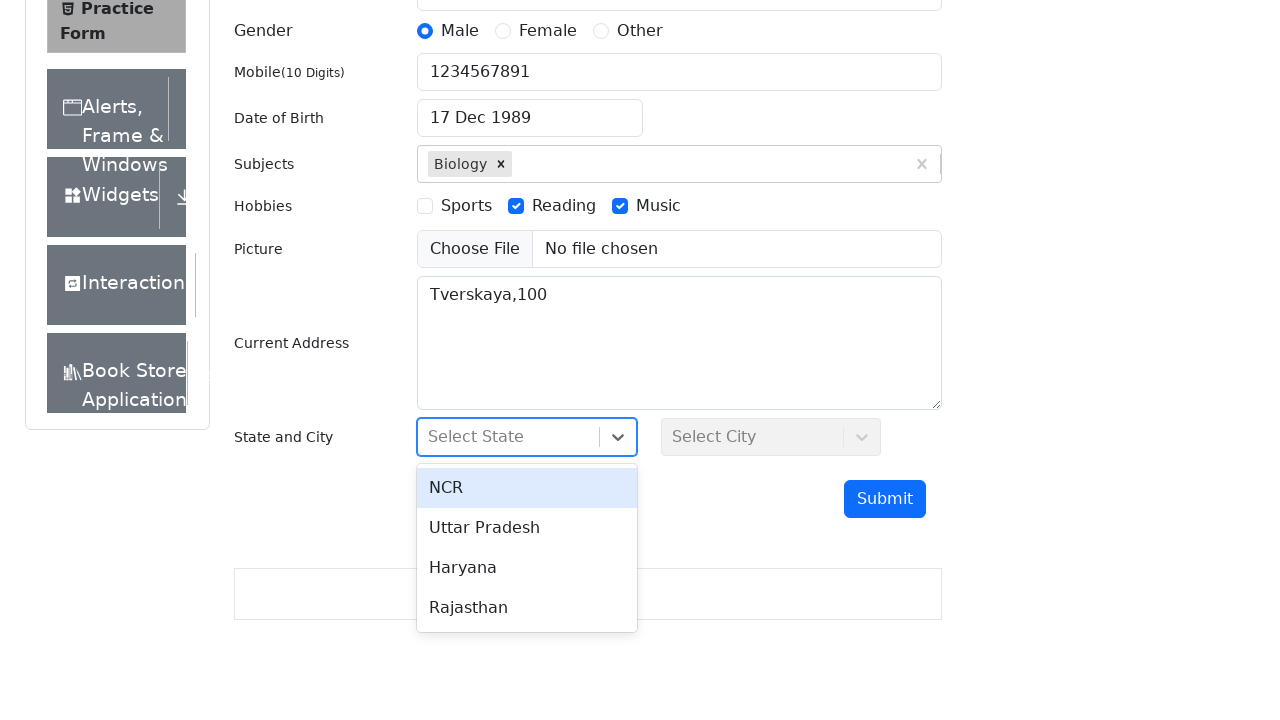

Typed 'N' in state search field on #react-select-3-input
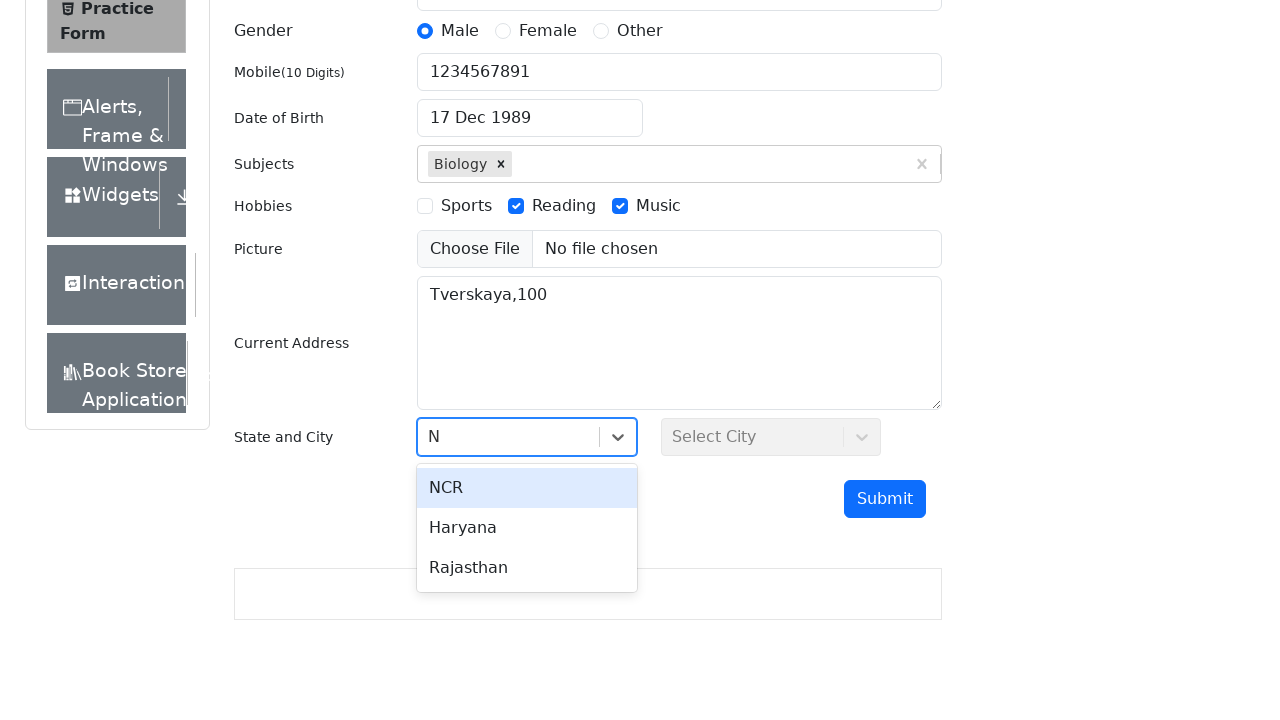

Pressed Enter to select NCR state on #react-select-3-input
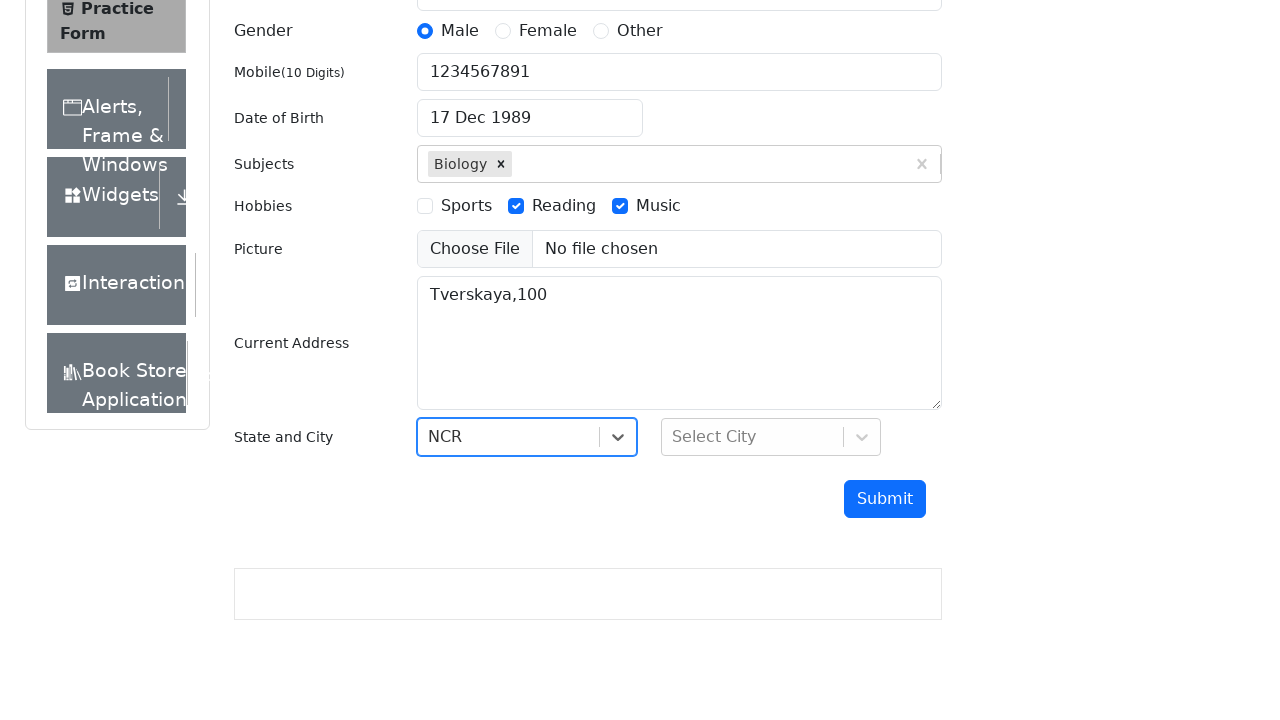

Clicked city dropdown at (771, 437) on #city
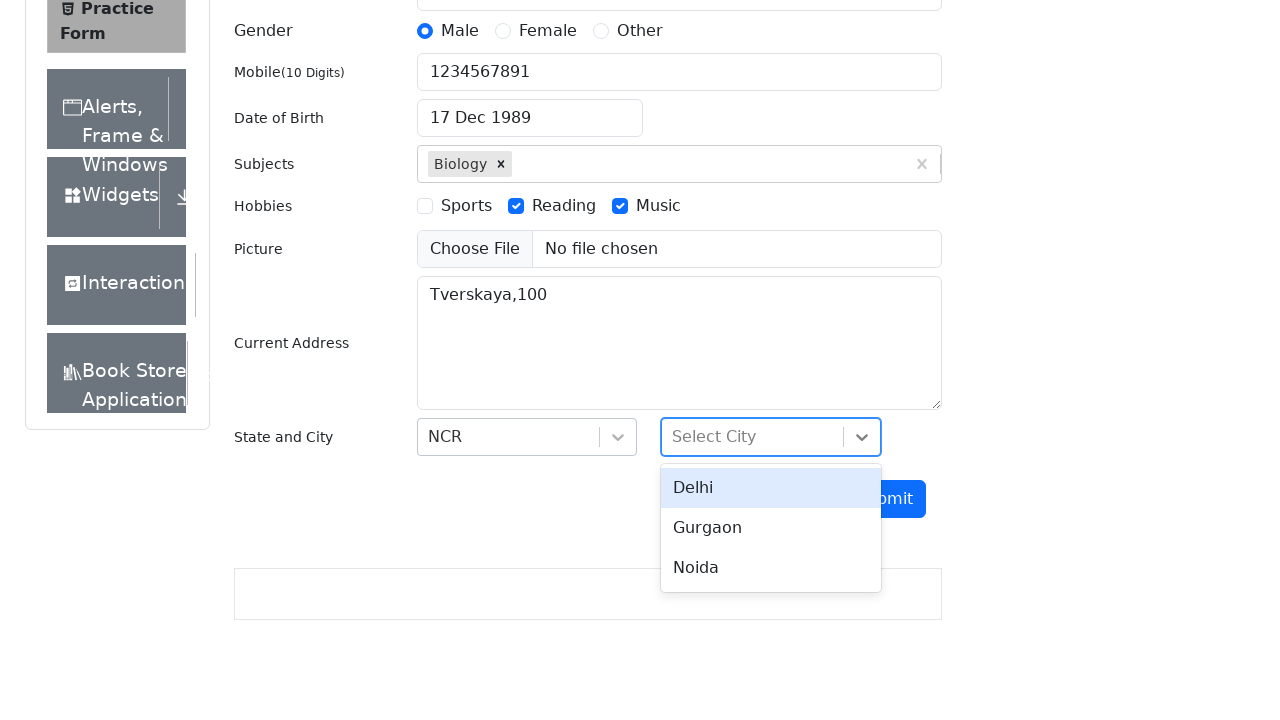

Typed 'D' in city search field on #react-select-4-input
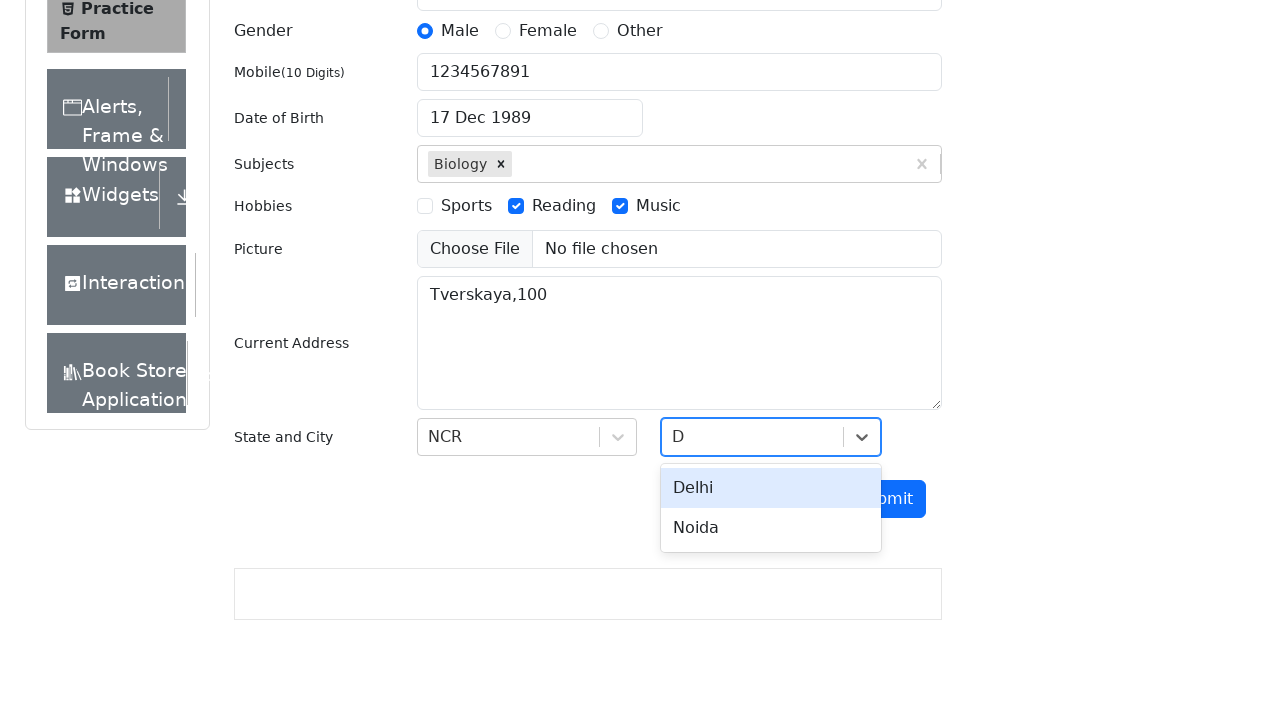

Pressed Enter to select Delhi city on #react-select-4-input
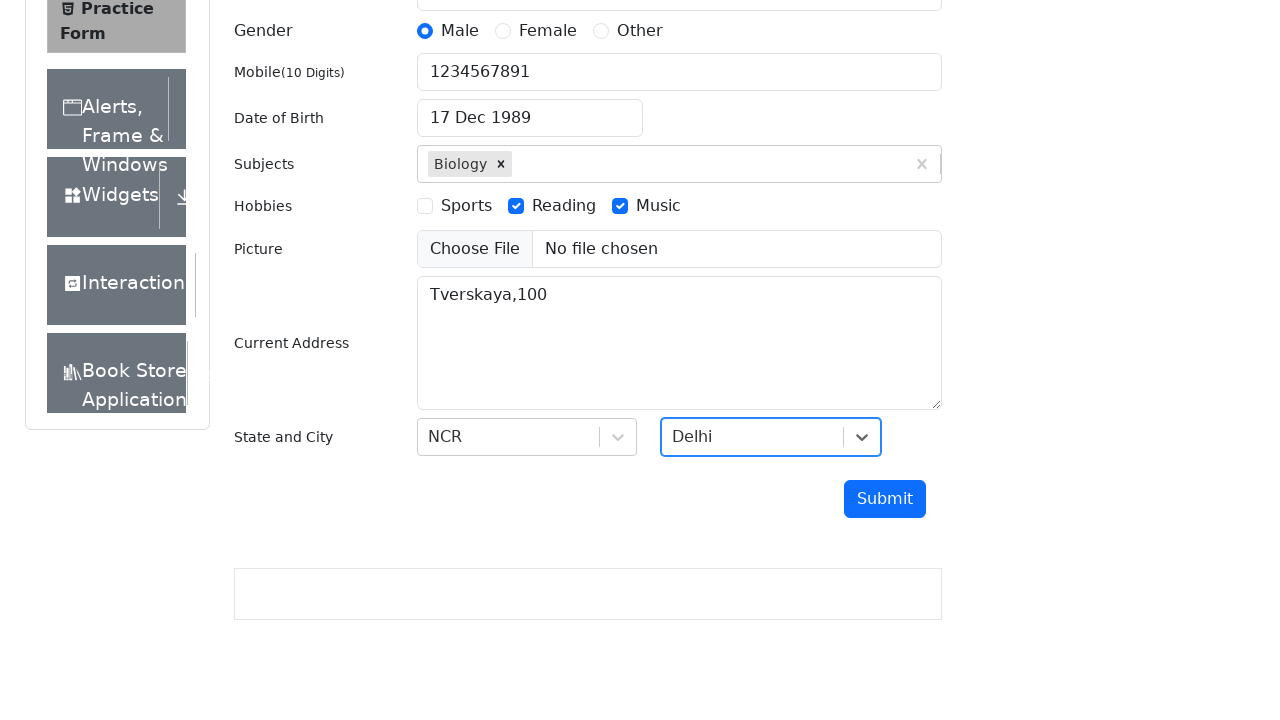

Clicked submit button to submit registration form at (885, 499) on #submit
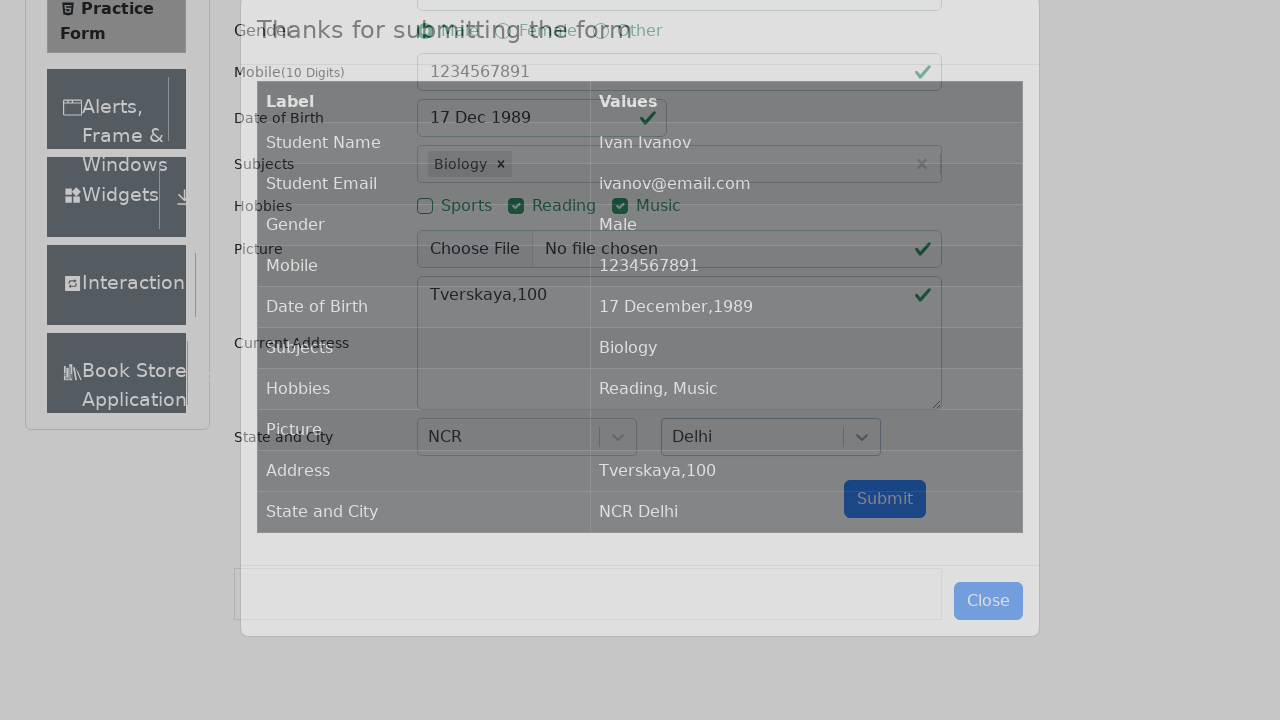

Waited for confirmation table to appear
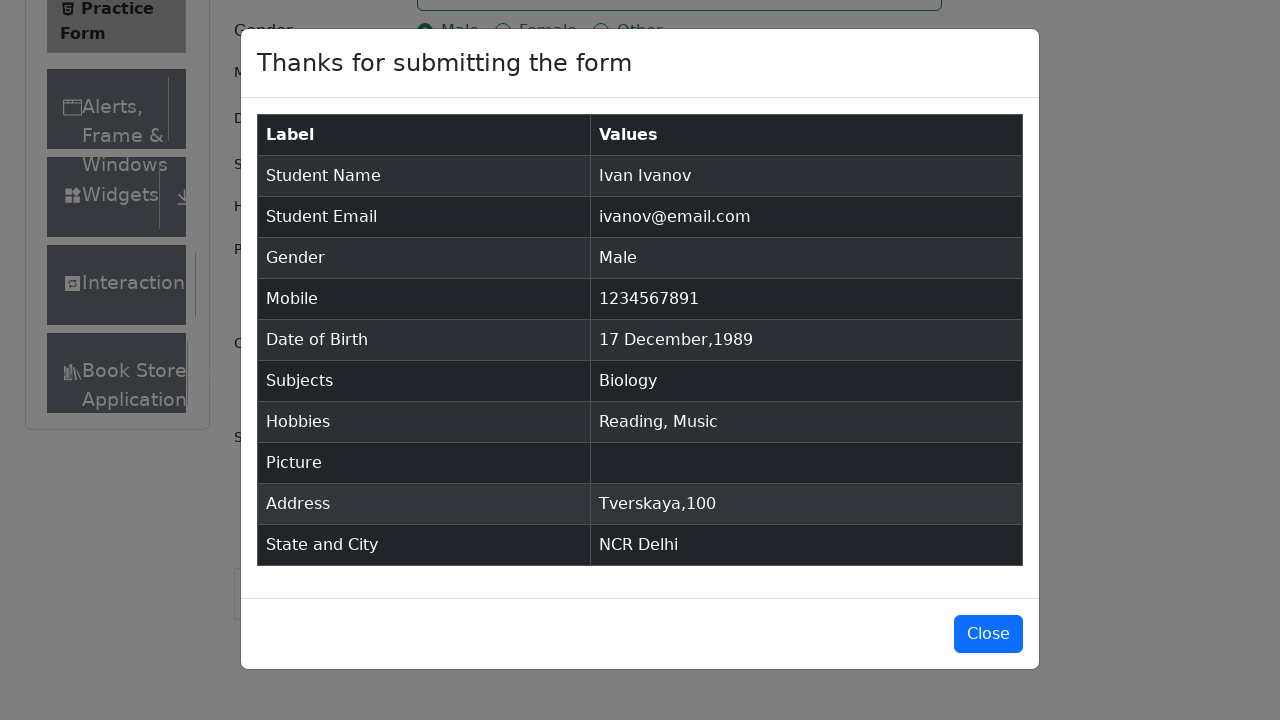

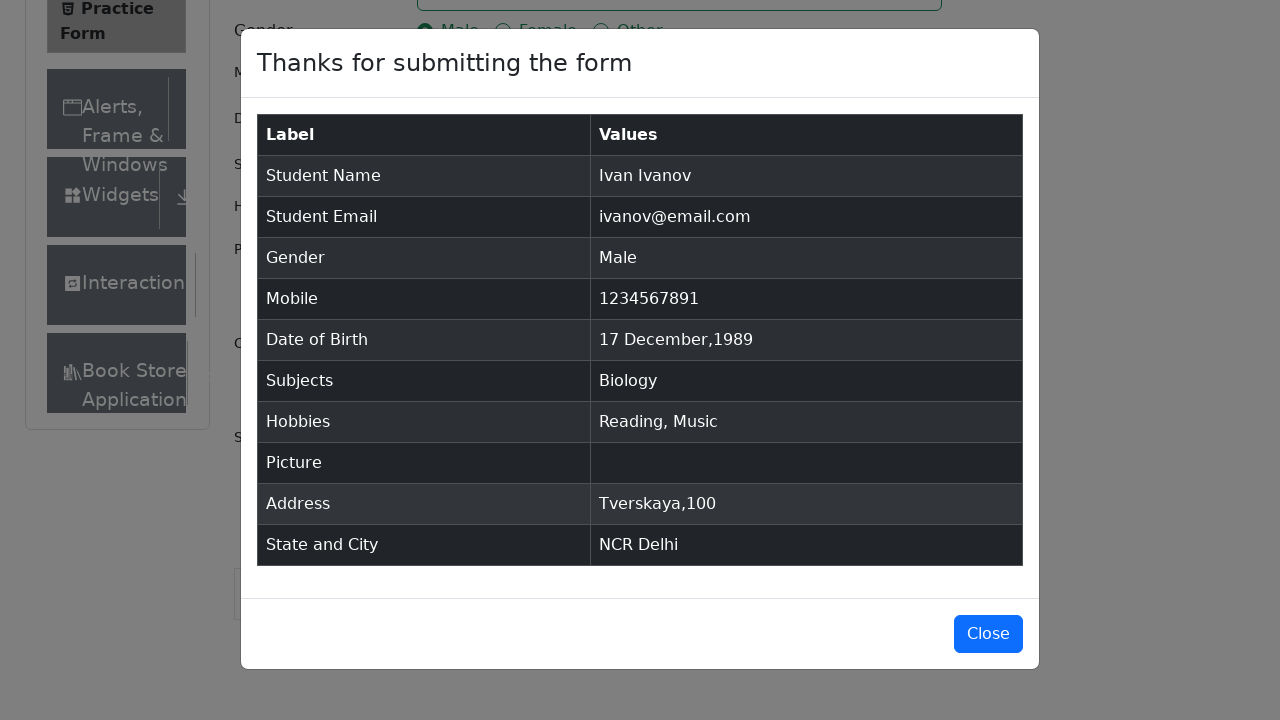